Tests switching between multiple windows by opening a new window and switching focus back and forth

Starting URL: https://bonigarcia.dev/selenium-webdriver-java/

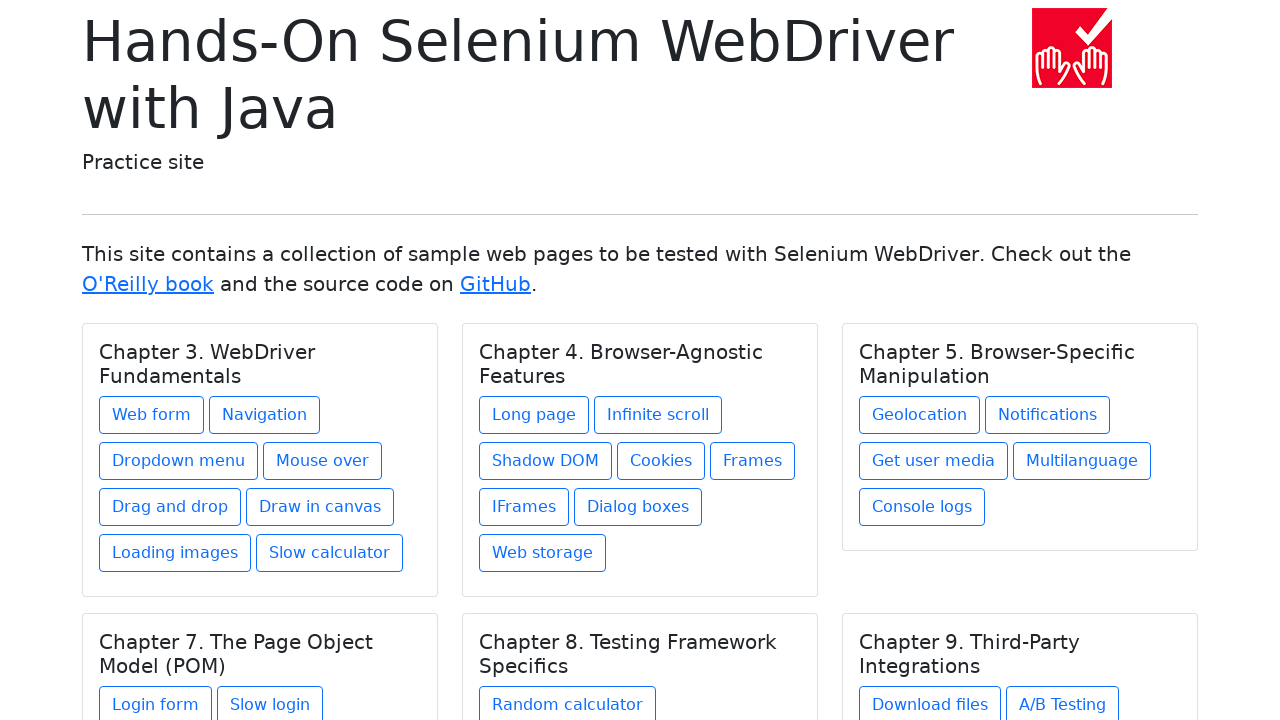

Opened a new window/page
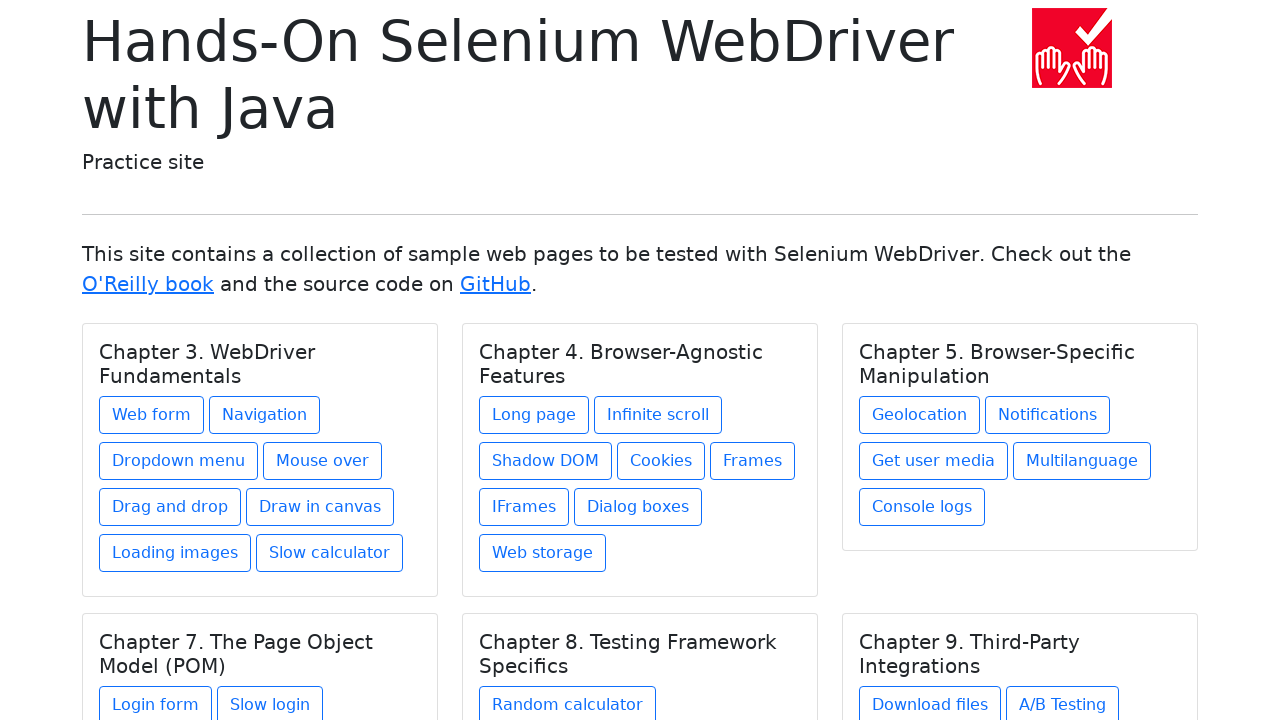

Navigated to web-form page in new window
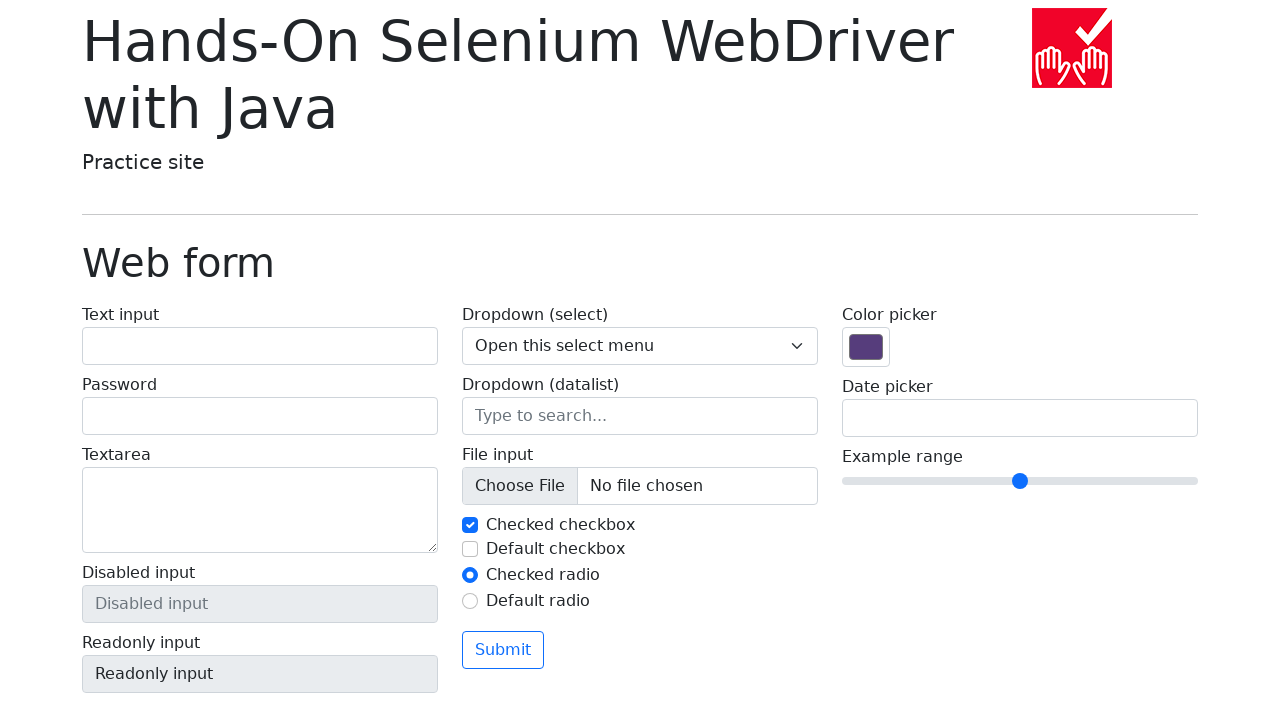

Switched focus to first window
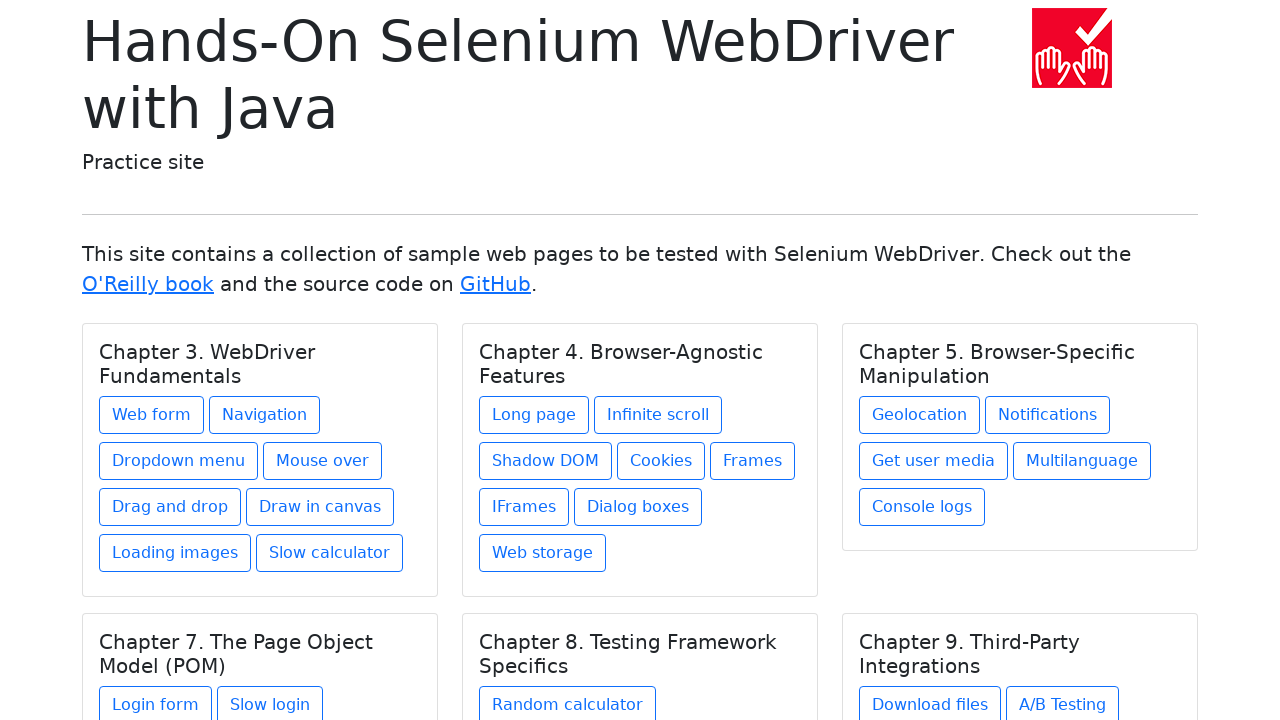

Switched focus back to second window
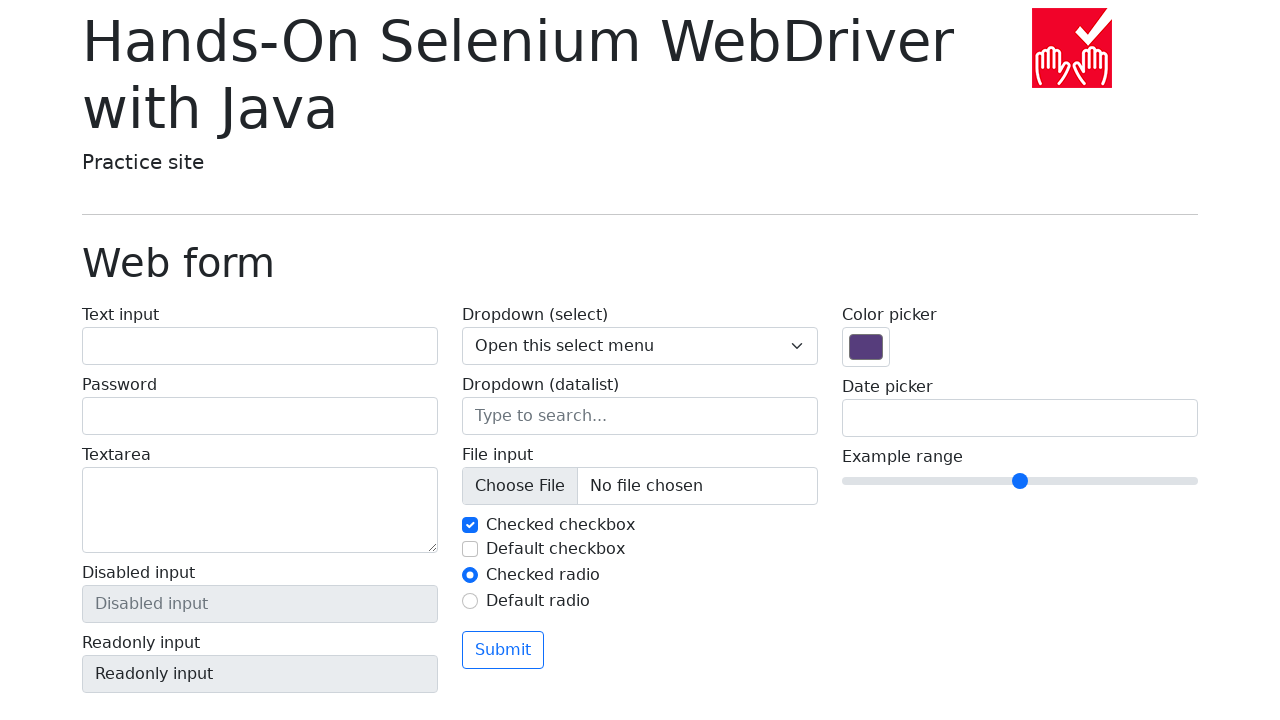

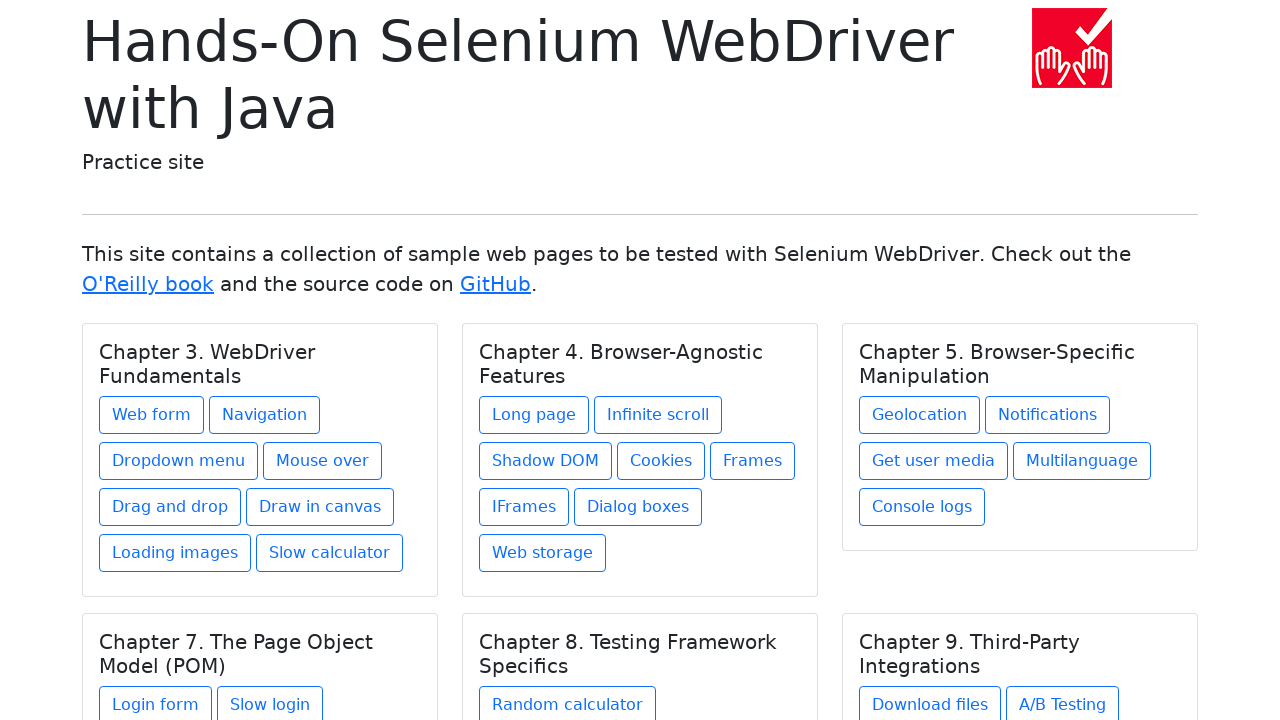